Navigates to the RedBus website homepage and verifies the page loads successfully.

Starting URL: https://www.redbus.in/

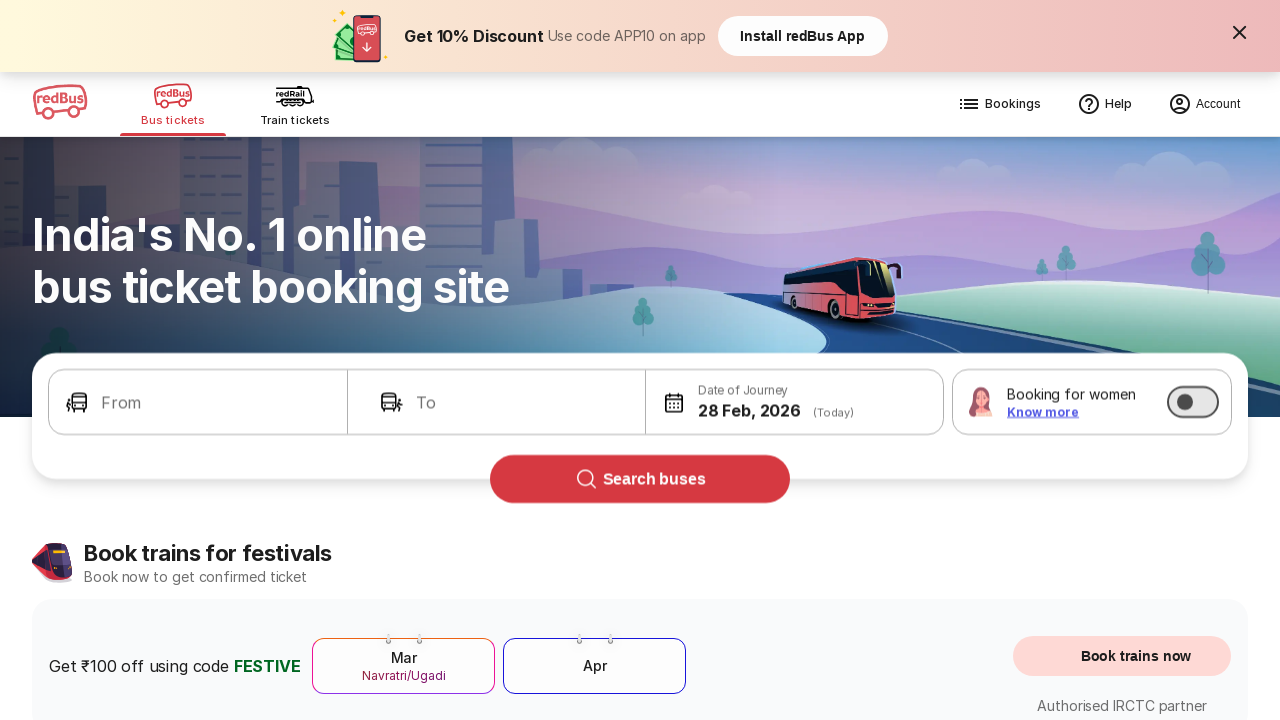

Waited for page DOM to be fully loaded
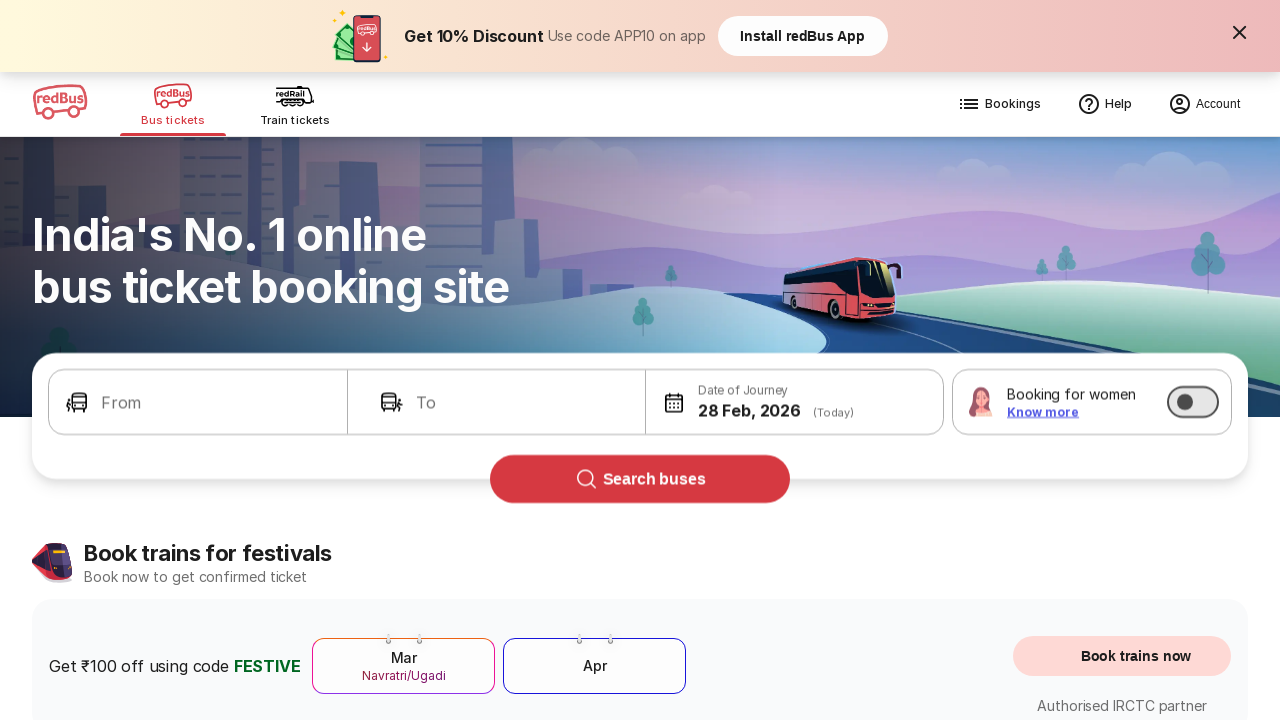

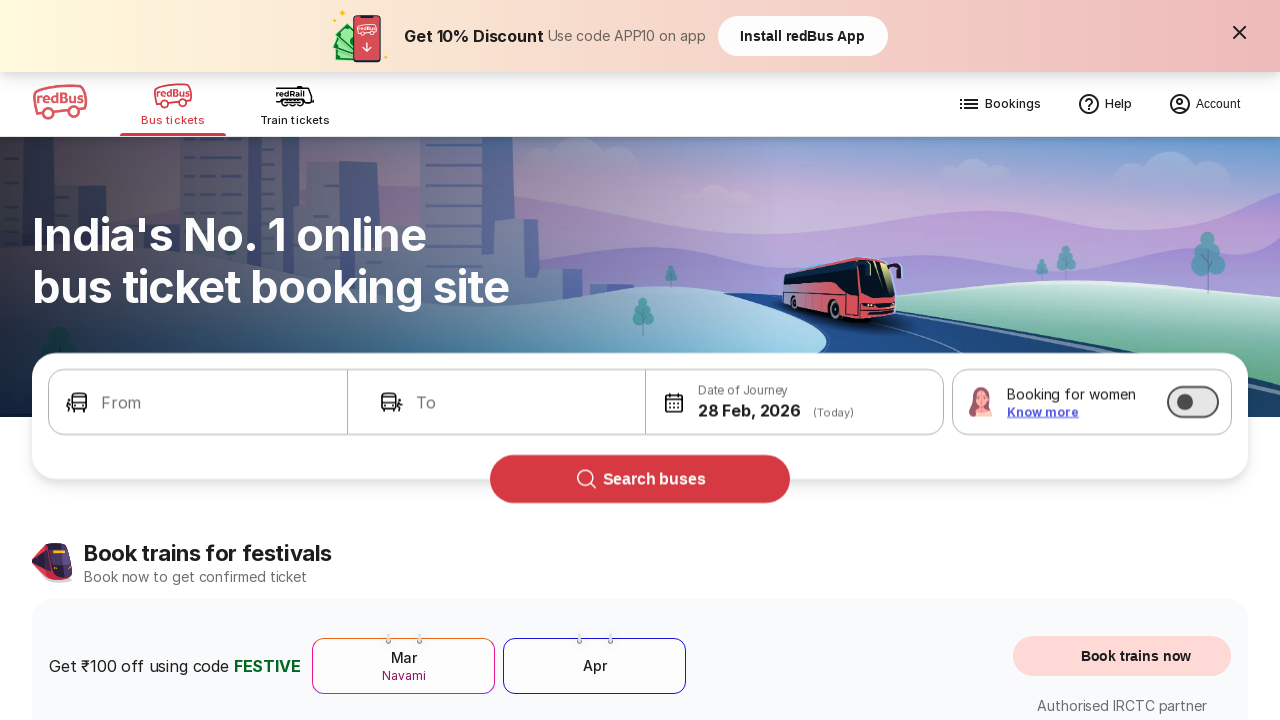